Tests form auto-fill functionality by navigating to an input form, filling the FirstName and LastName fields with generated values, and verifying the fields are populated with letter characters.

Starting URL: http://ipjohnson.github.io/SeleniumFixture/TestSite/InputForm.html

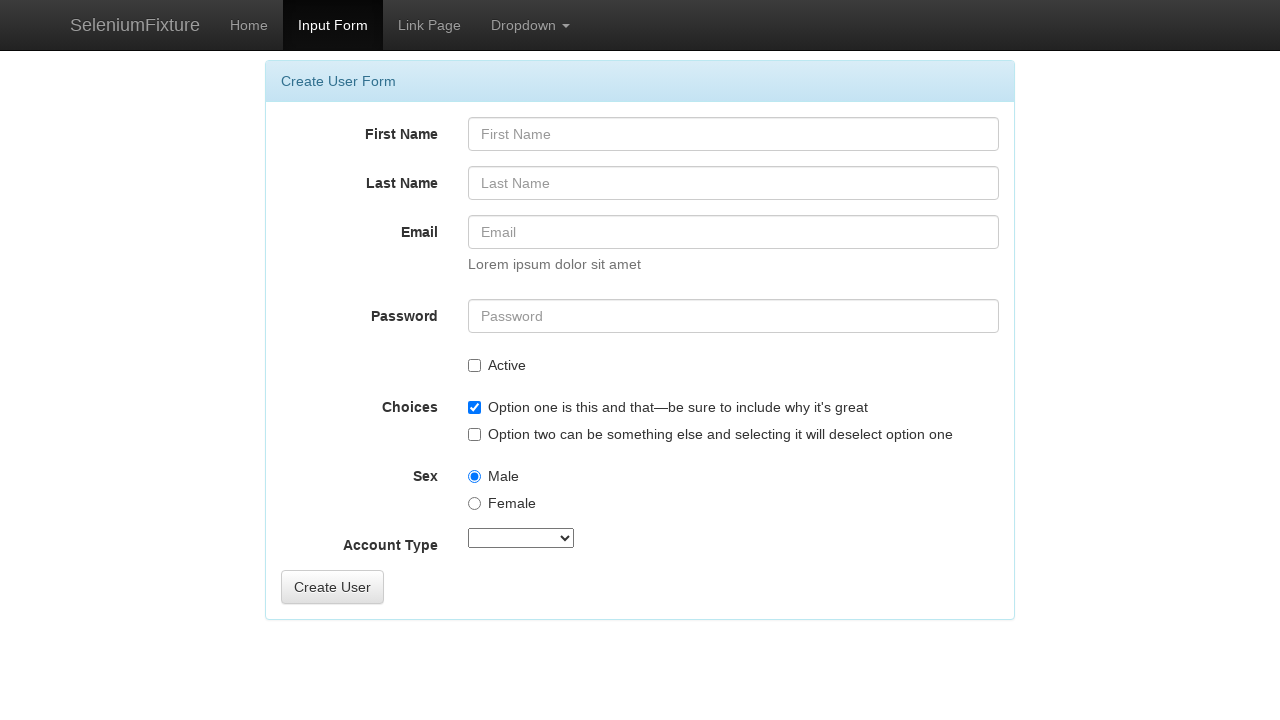

Filled FirstName field with 'Jennifer' on #FirstName
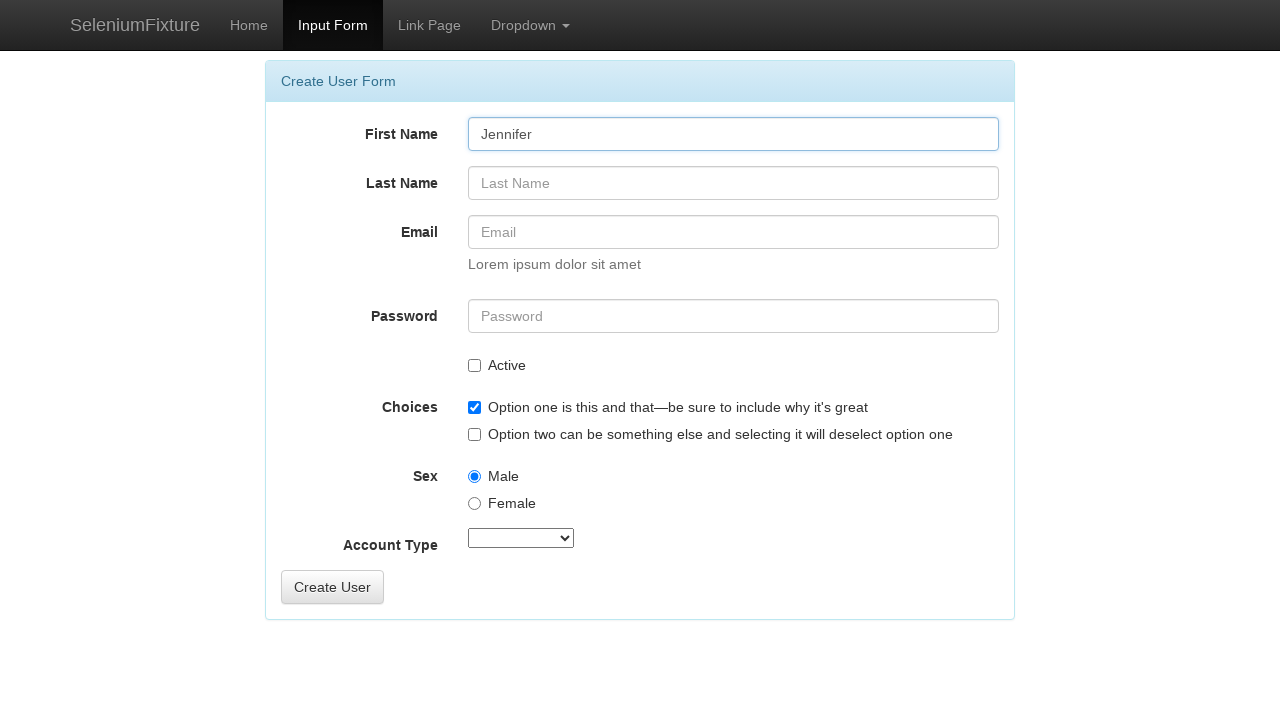

Filled LastName field with 'Morrison' on #LastName
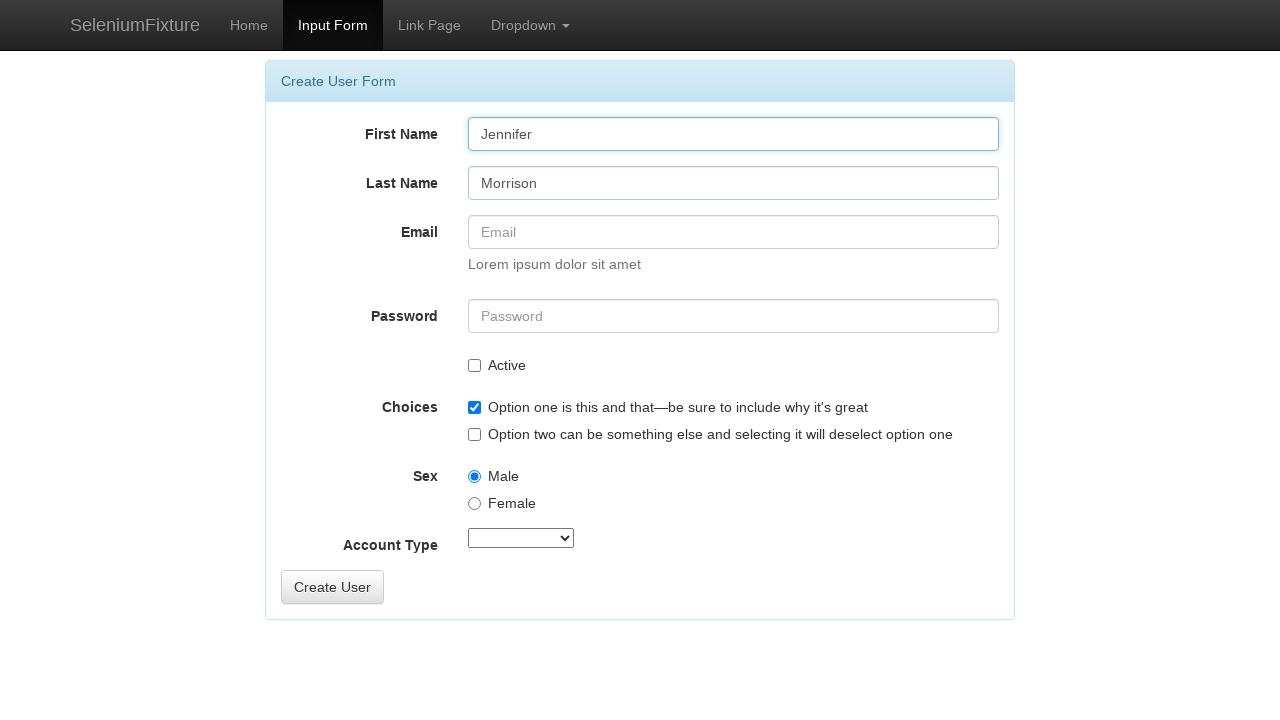

Retrieved FirstName field value: 'Jennifer'
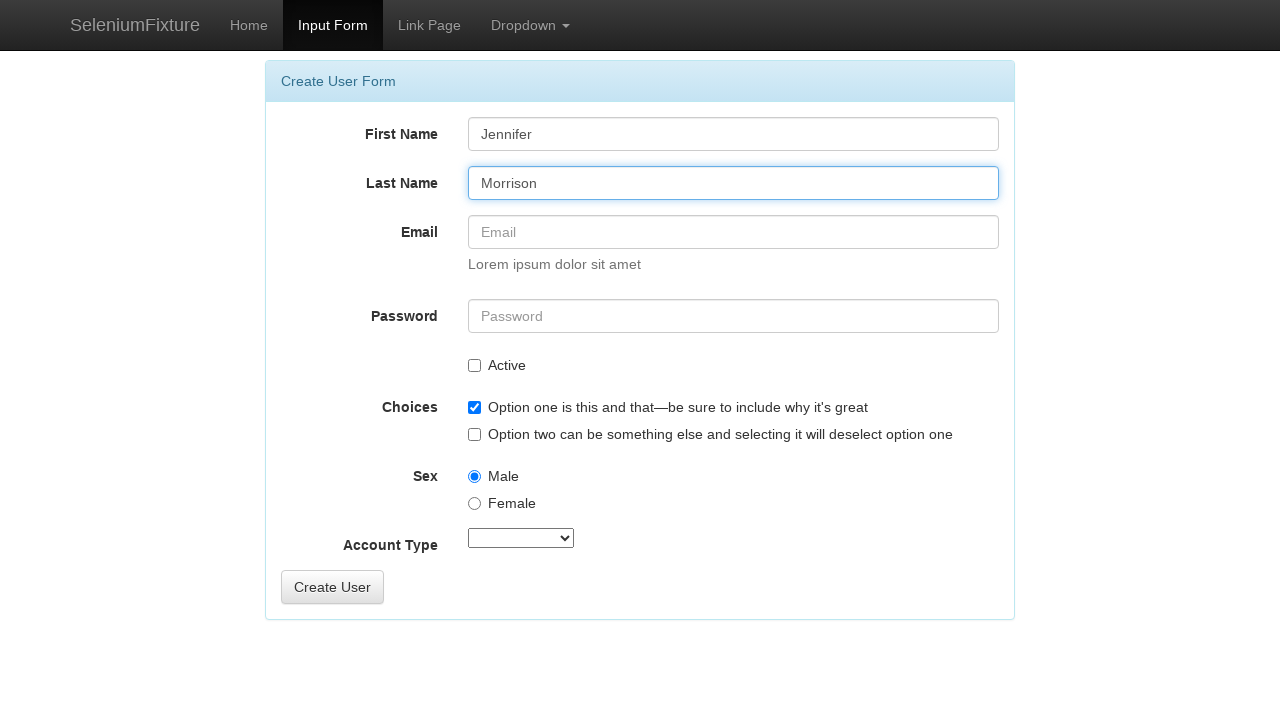

Verified FirstName contains only letters
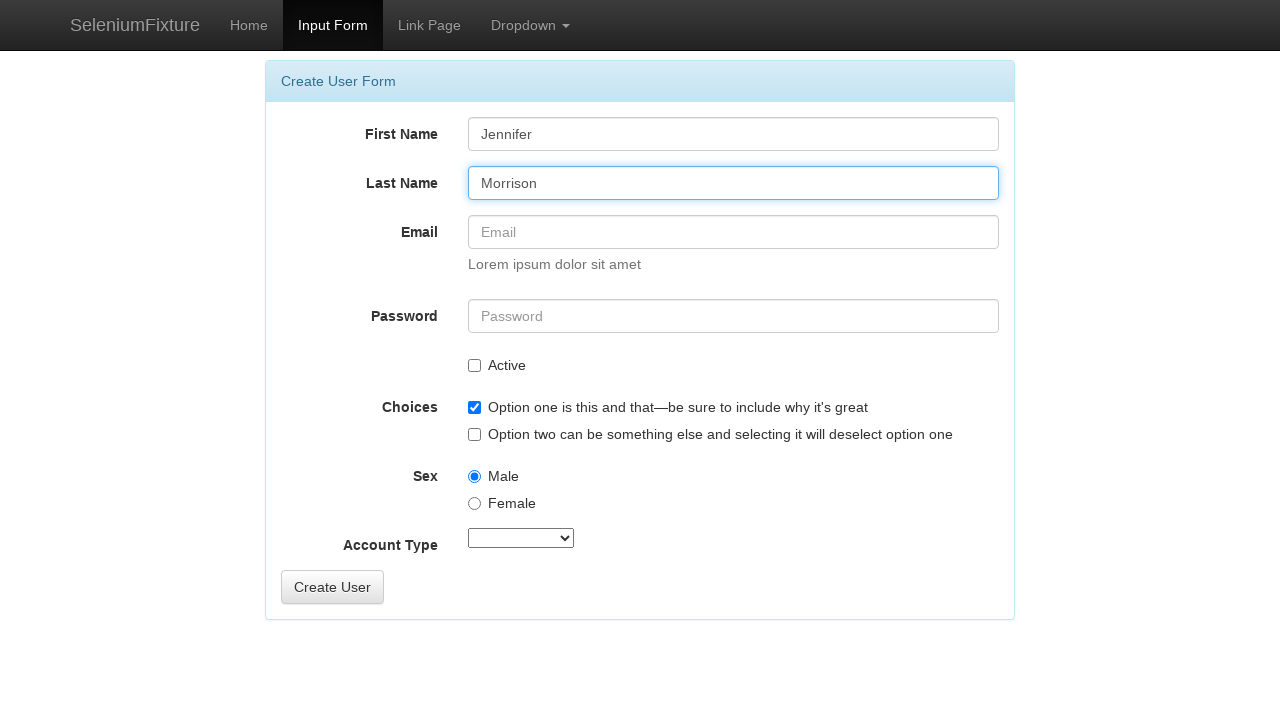

Retrieved LastName field value: 'Morrison'
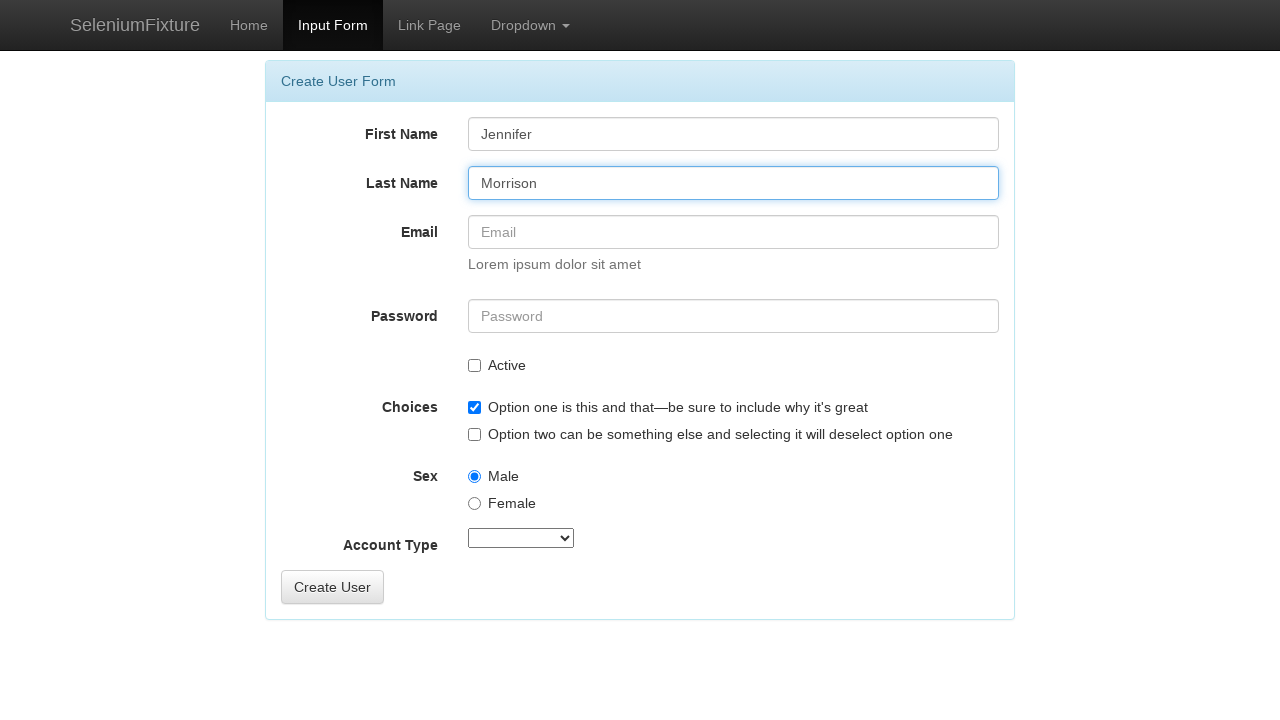

Verified LastName contains only letters
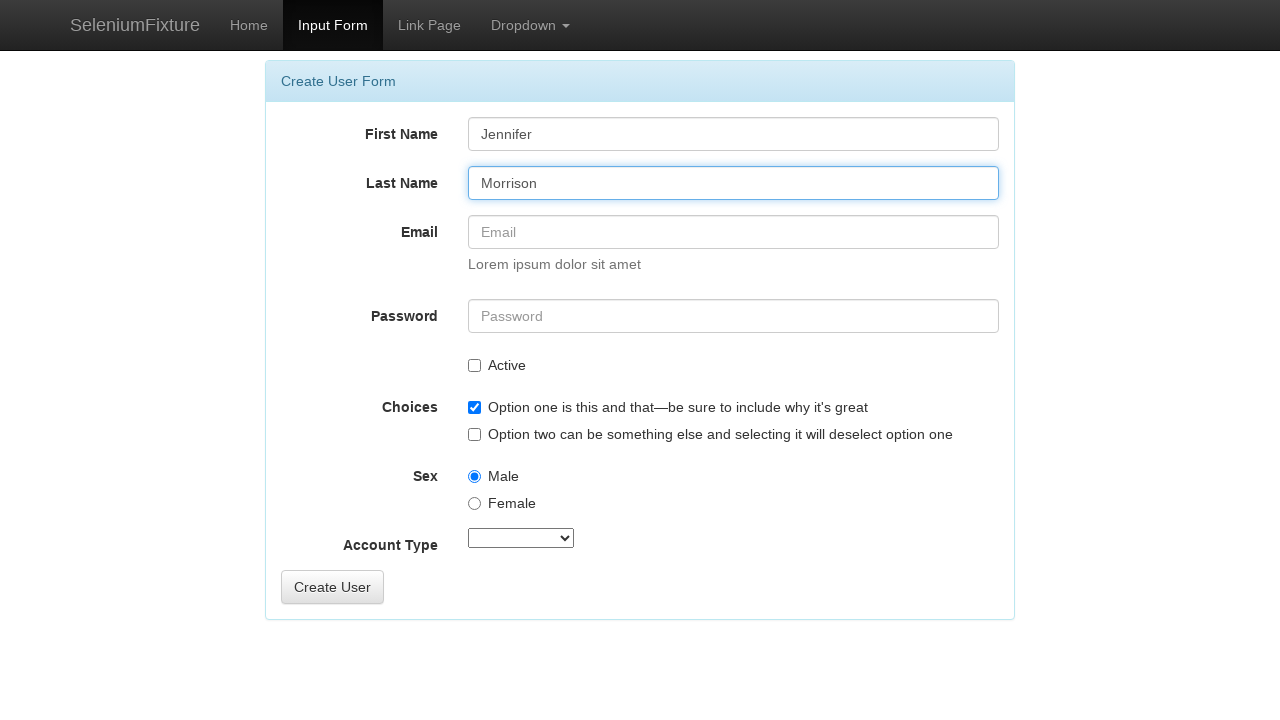

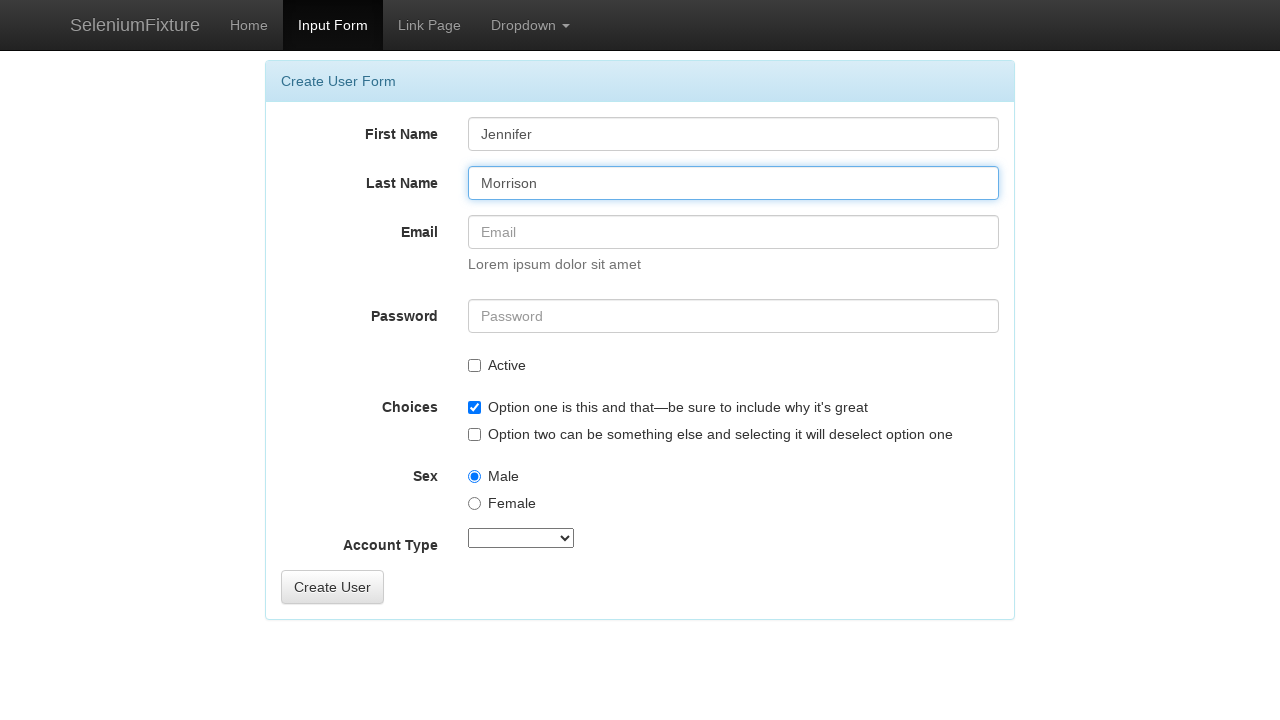